Tests the movie search functionality by clicking on the search input and filling it with a partial movie name

Starting URL: https://movie-reviews-psi.vercel.app/

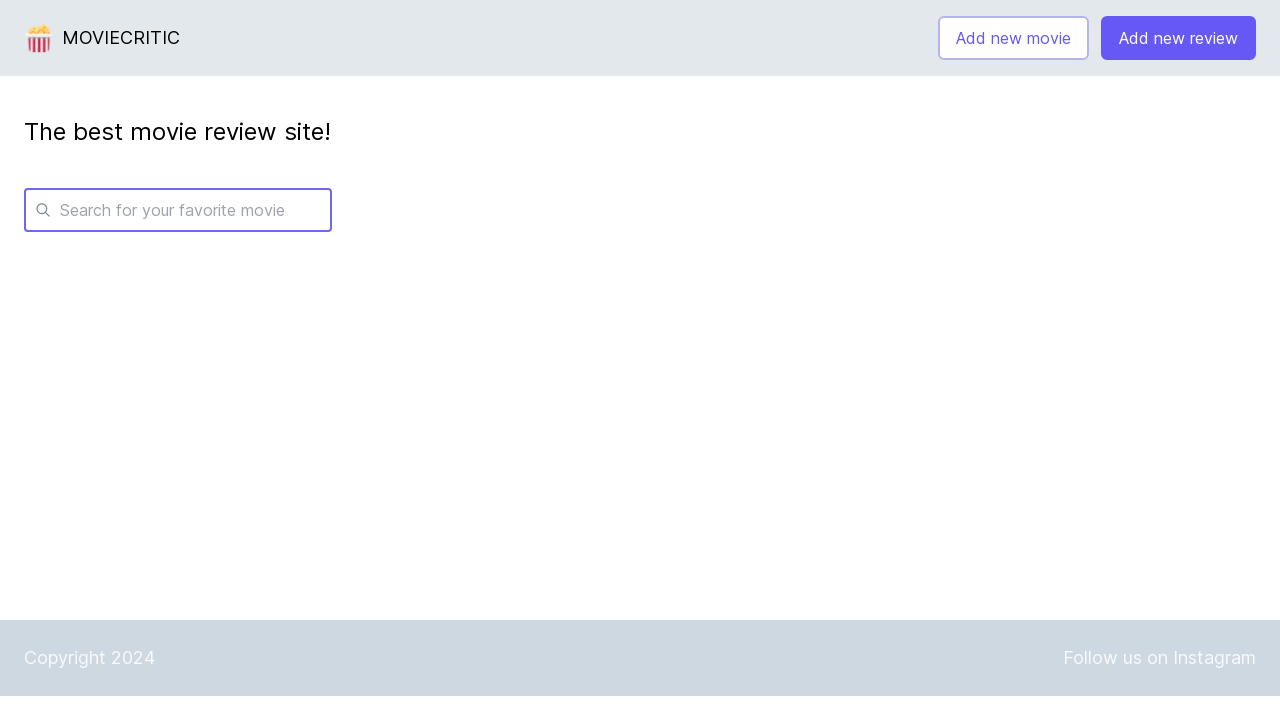

Clicked on search input field at (191, 210) on internal:attr=[placeholder="Search for your favorite movie"i]
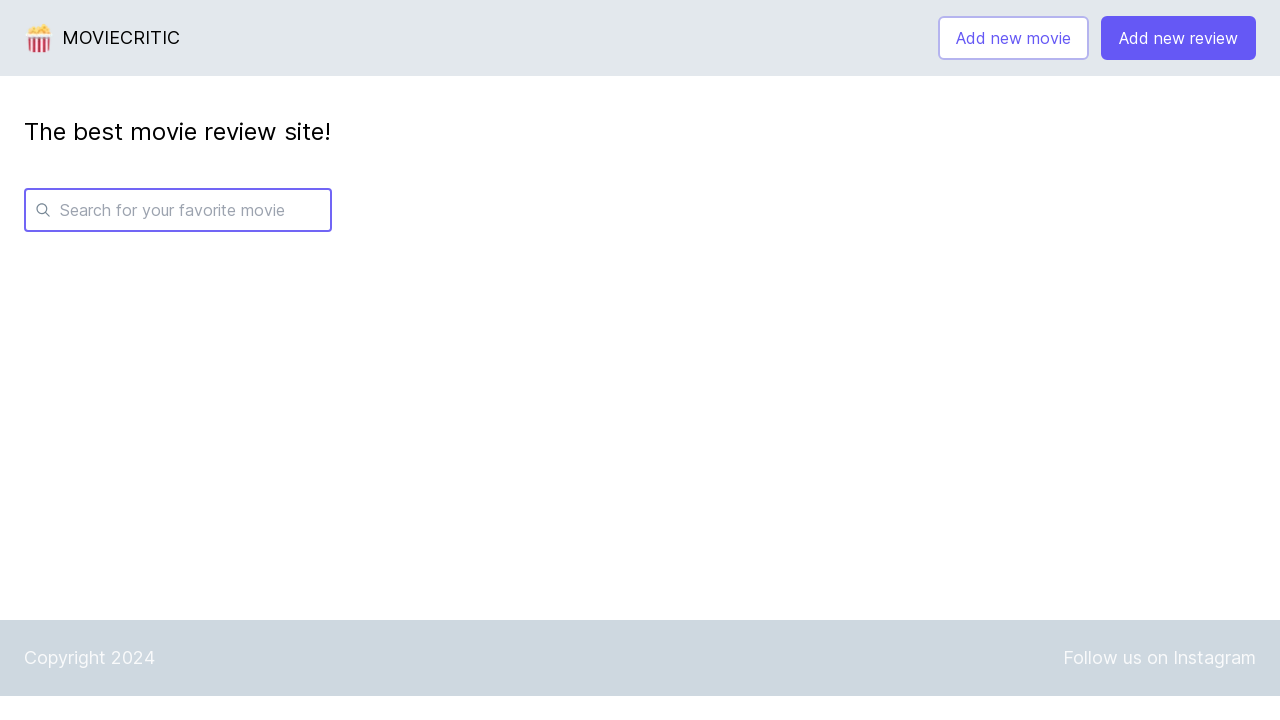

Filled search field with 'Incep' (partial movie name) on internal:attr=[placeholder="Search for your favorite movie"i]
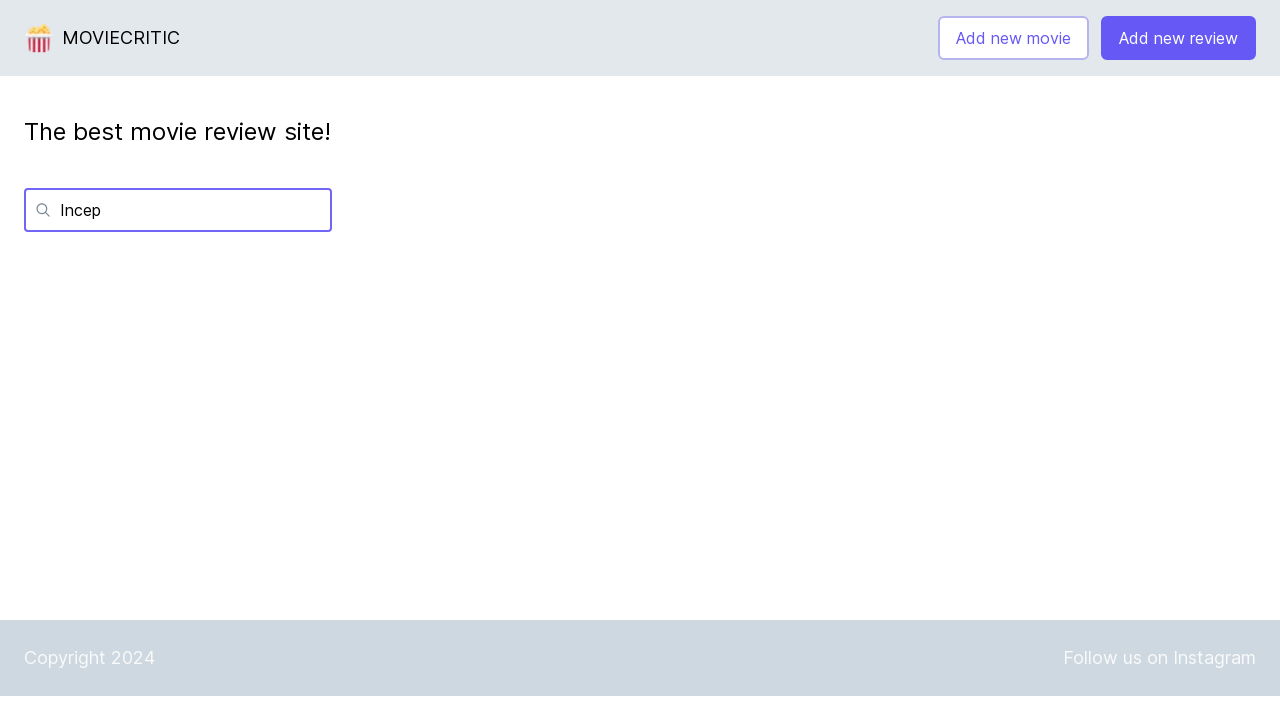

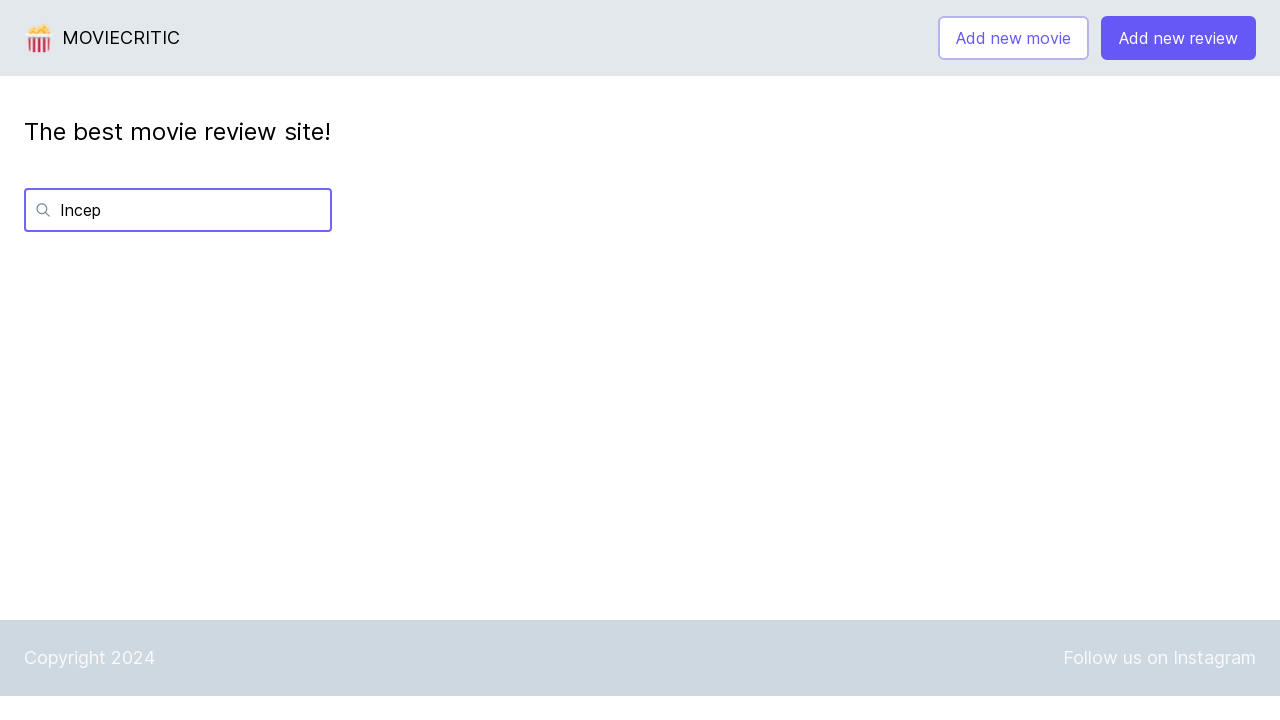